Opens the Demoblaze demo e-commerce website and verifies that the page title is "STORE"

Starting URL: https://demoblaze.com/index.html

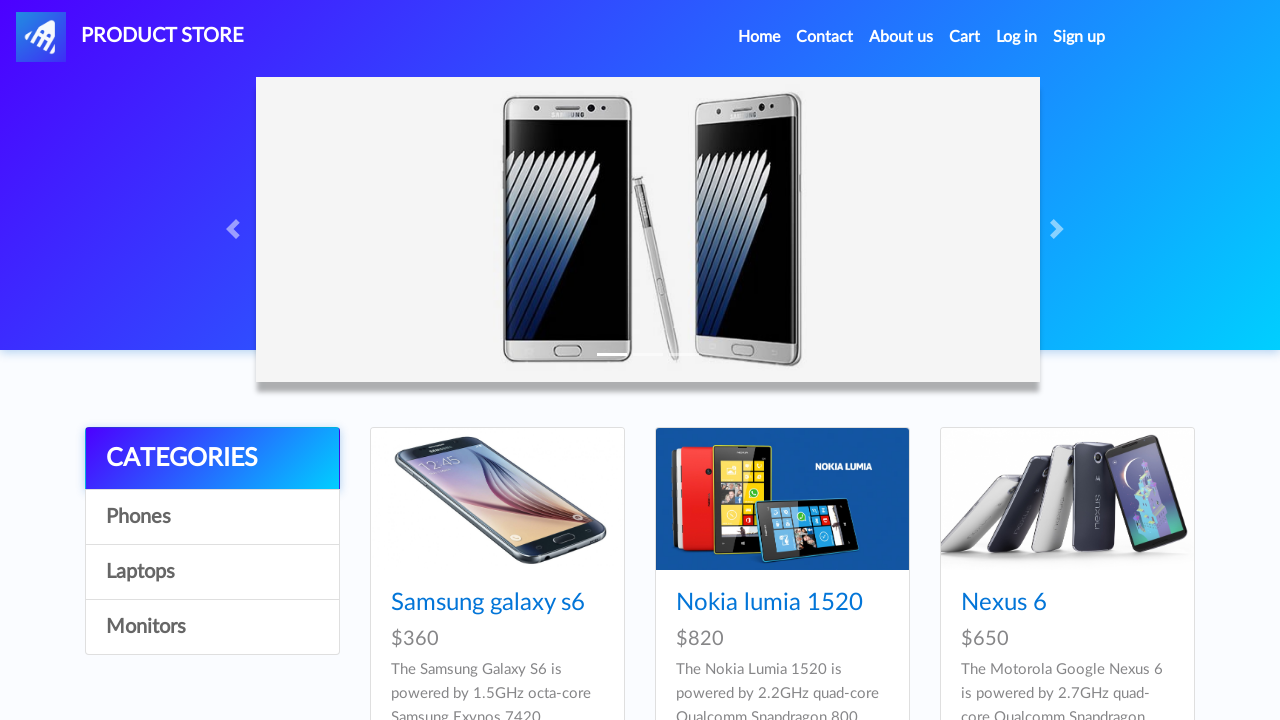

Waited for page to load with domcontentloaded state
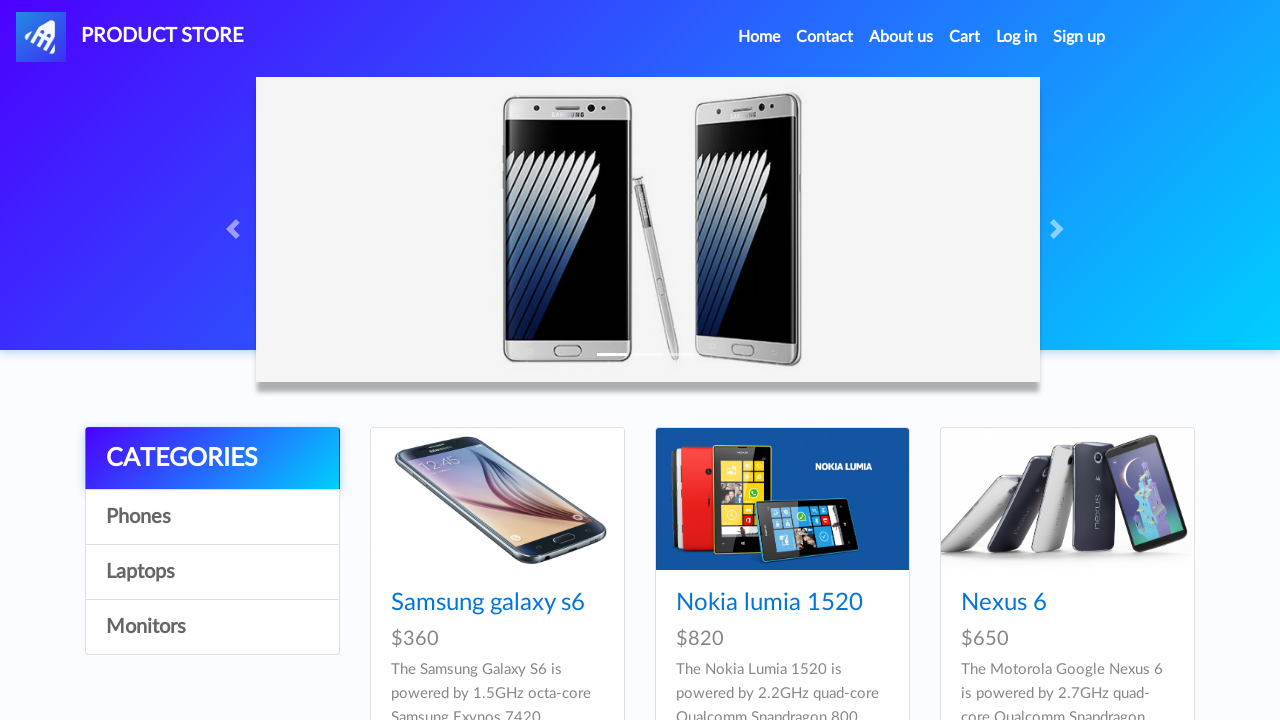

Verified page title is 'STORE'
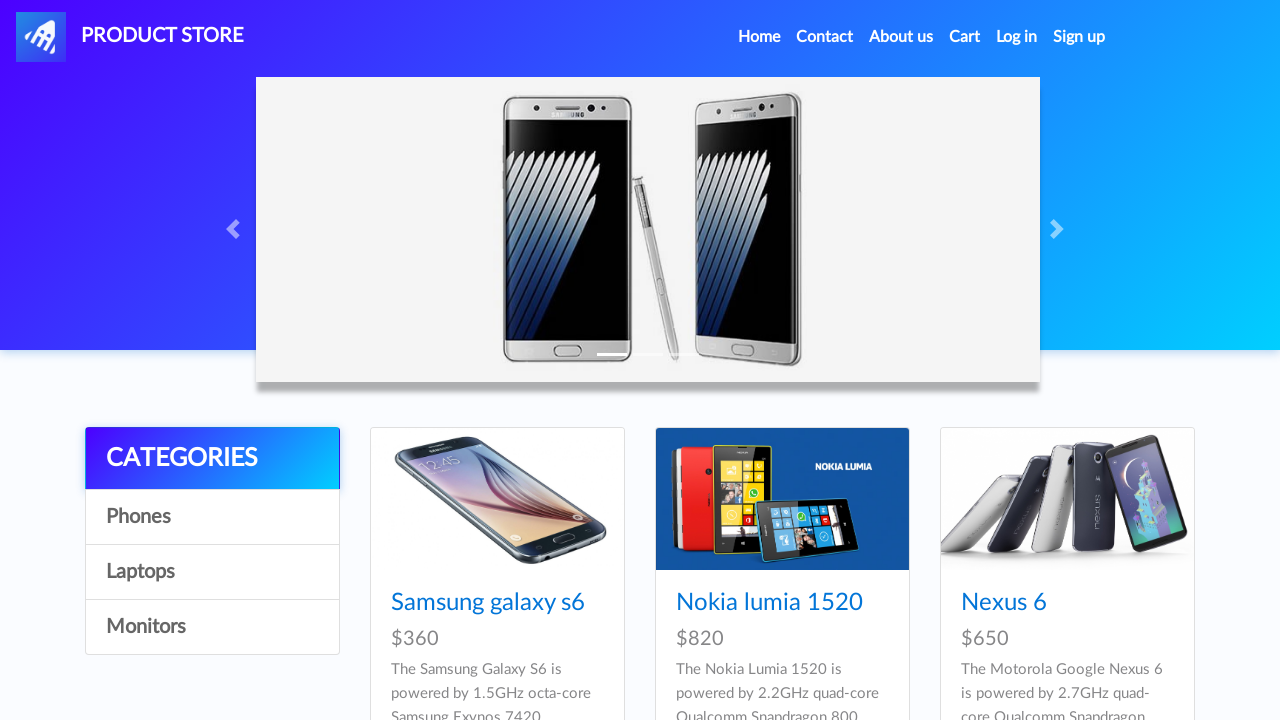

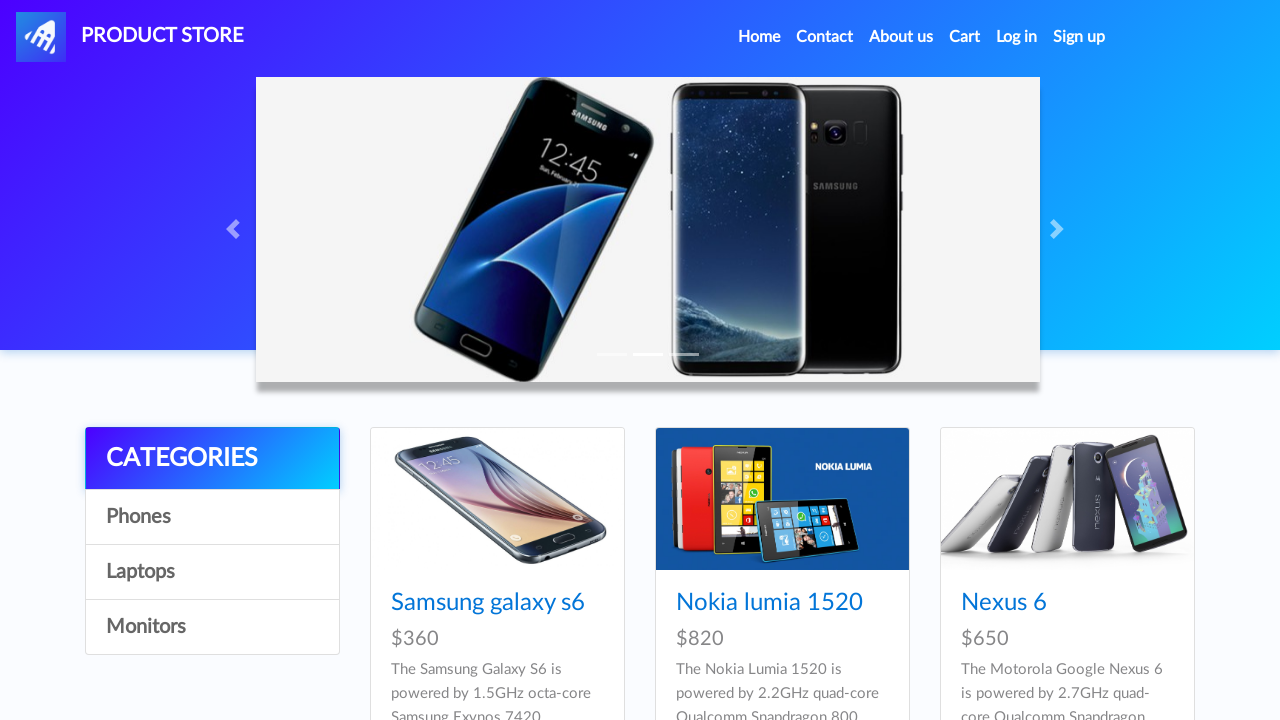